Tests file upload functionality by uploading an image, starting the upload process, and then deleting the uploaded file

Starting URL: https://blueimp.github.io/jQuery-File-Upload/

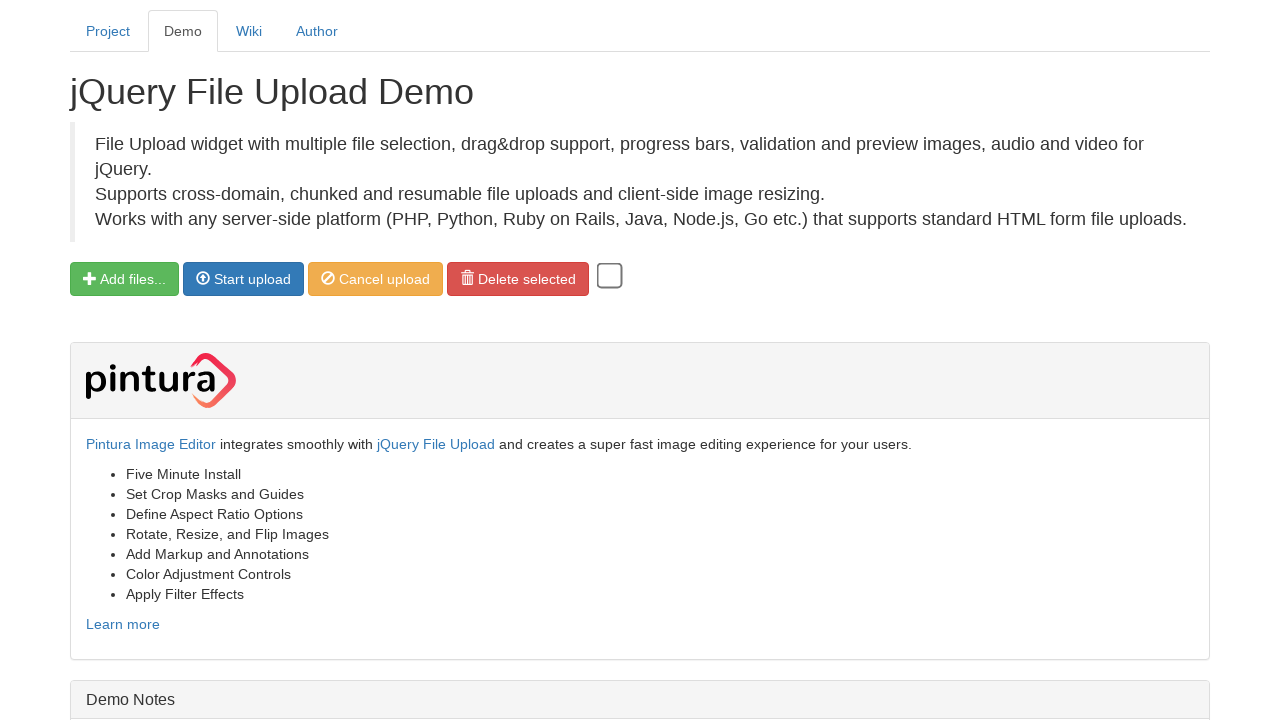

Selected image file for upload
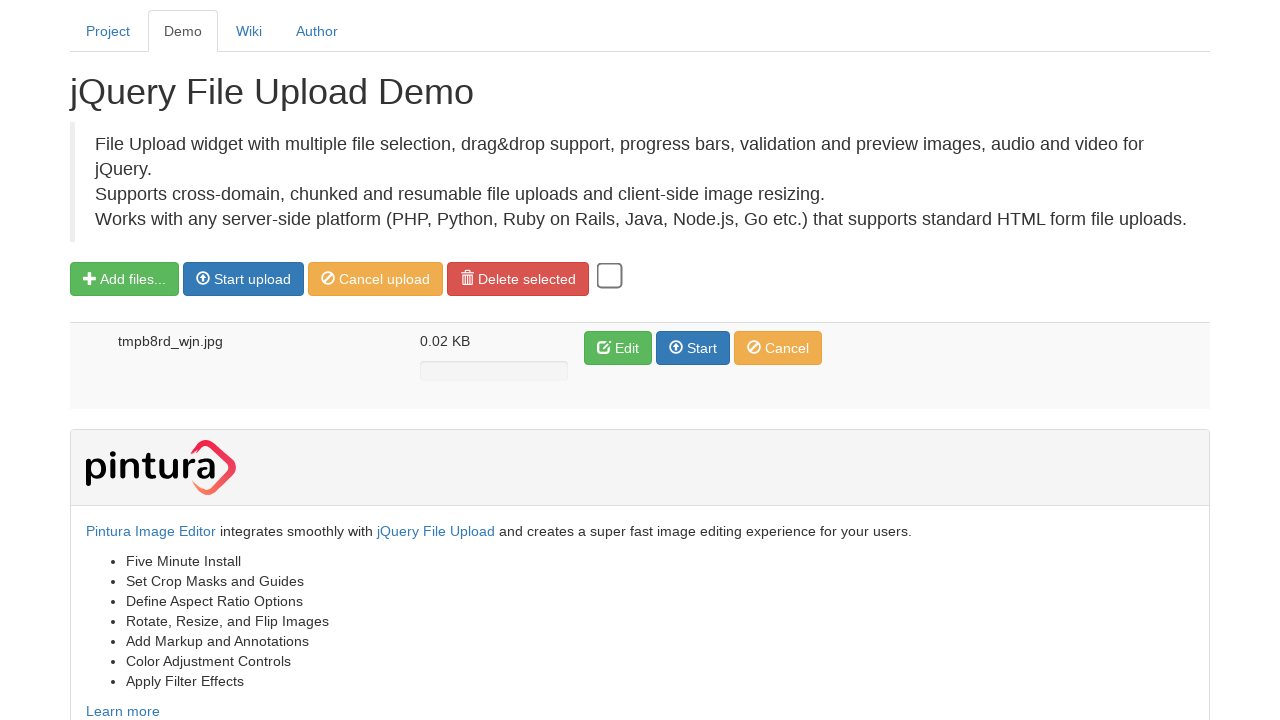

File appeared in the upload list
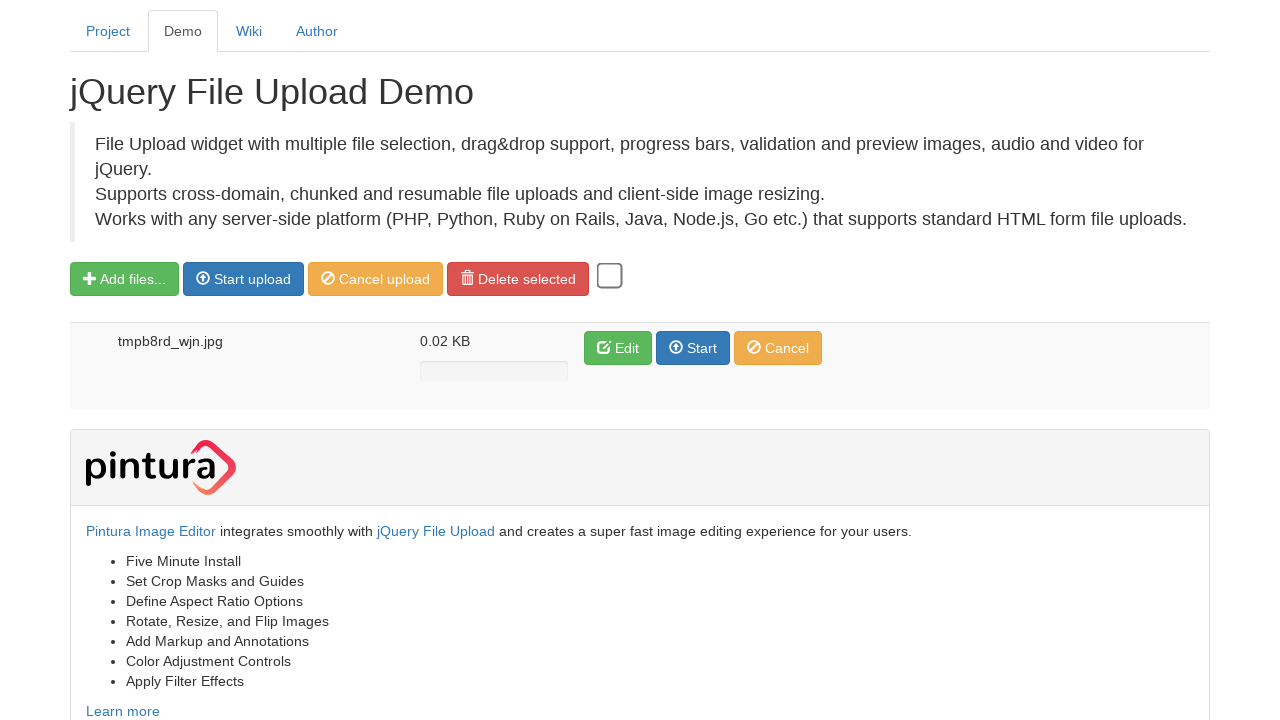

Clicked Start button to begin file upload at (244, 279) on button.btn.btn-primary.start
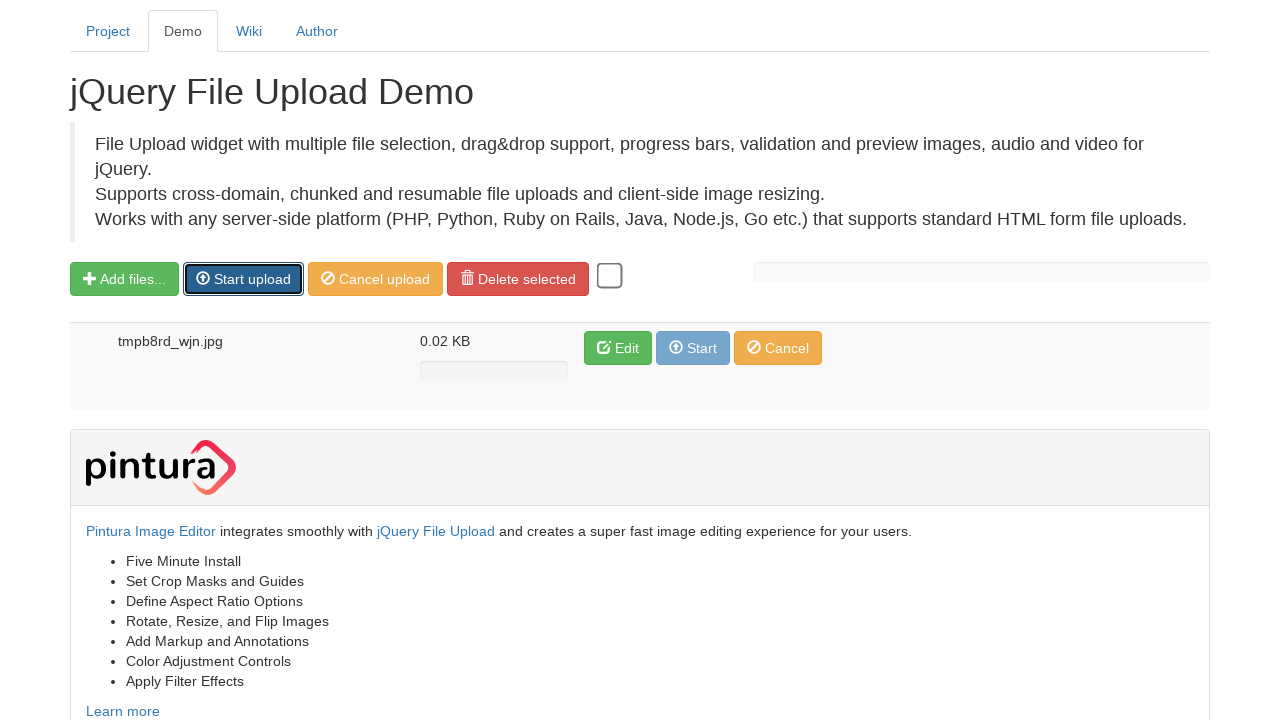

File upload completed and delete button appeared
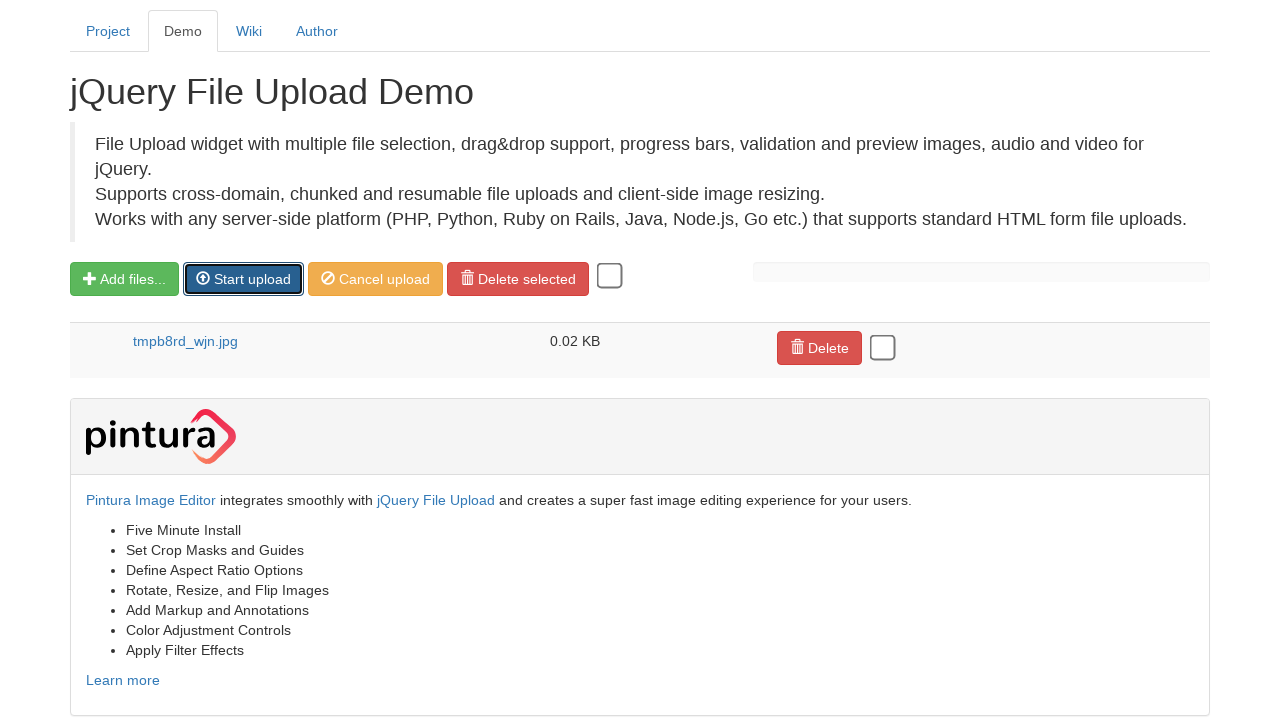

Clicked delete button to remove uploaded file at (820, 348) on .files button.delete
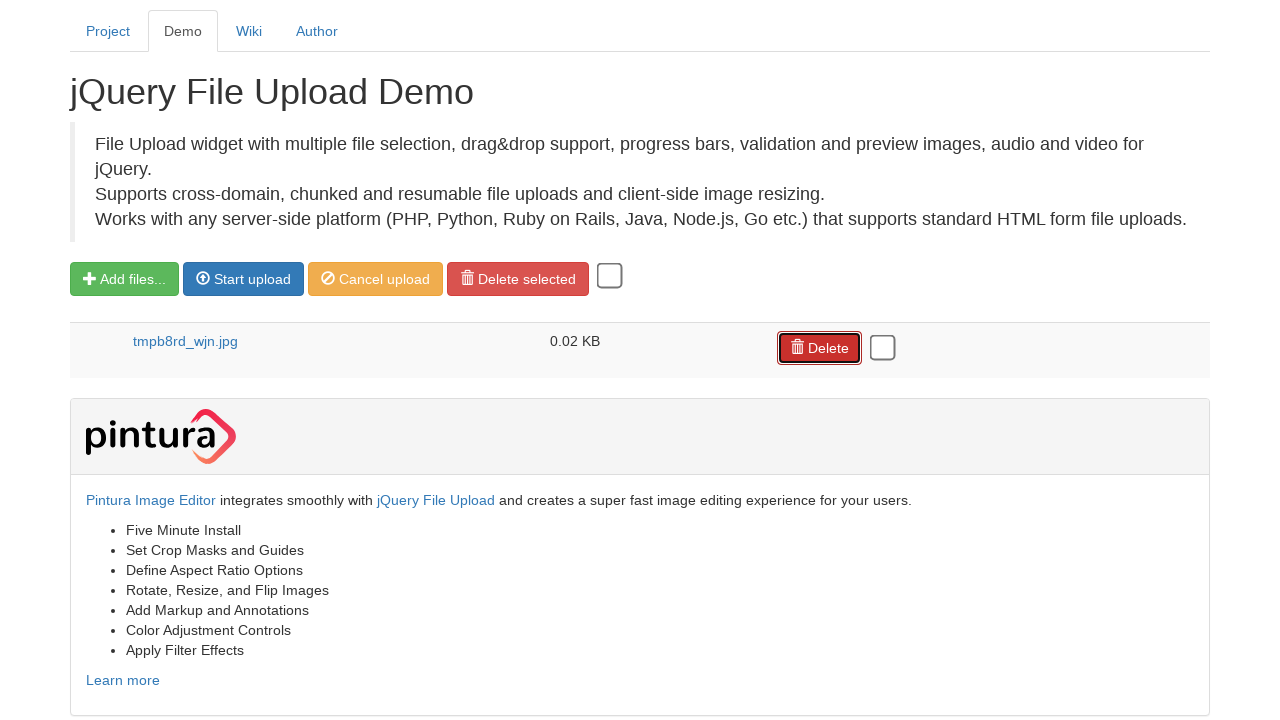

Uploaded file was successfully deleted from the list
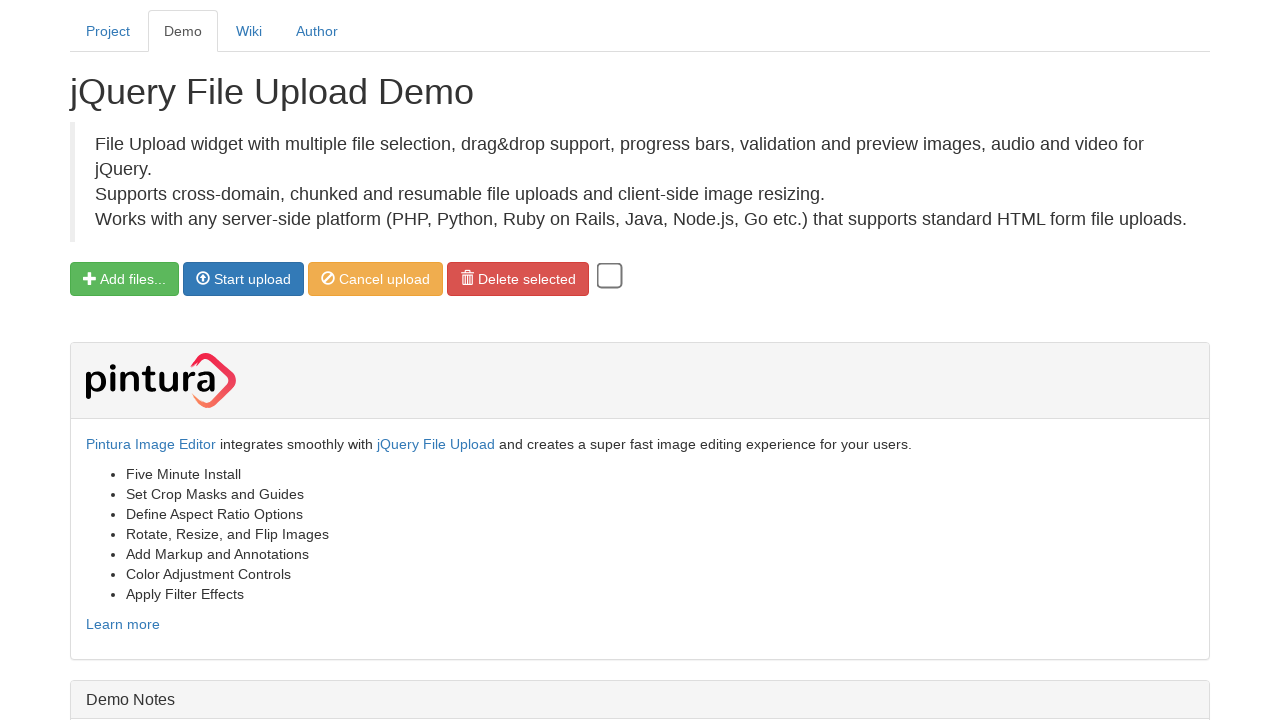

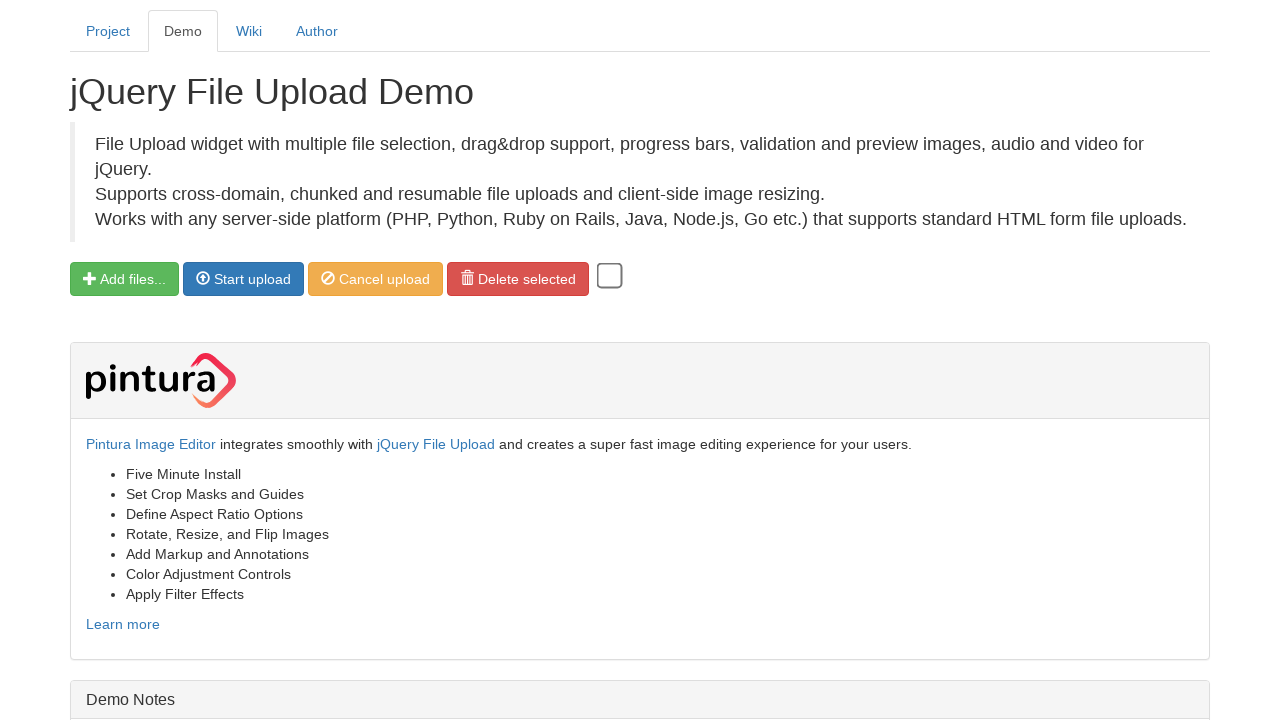